Tests adding todo items by filling the input field and pressing Enter, then verifying the items appear in the list

Starting URL: https://demo.playwright.dev/todomvc

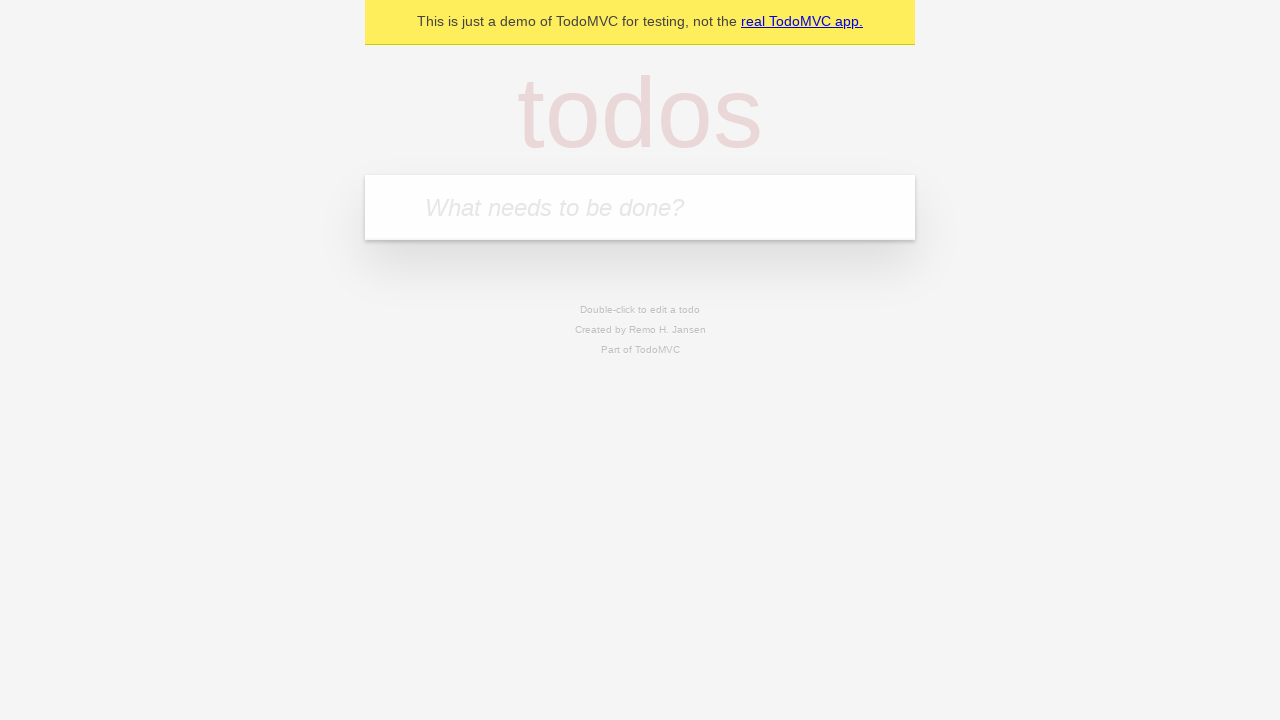

Filled todo input with 'buy some cheese' on internal:attr=[placeholder="What needs to be done?"i]
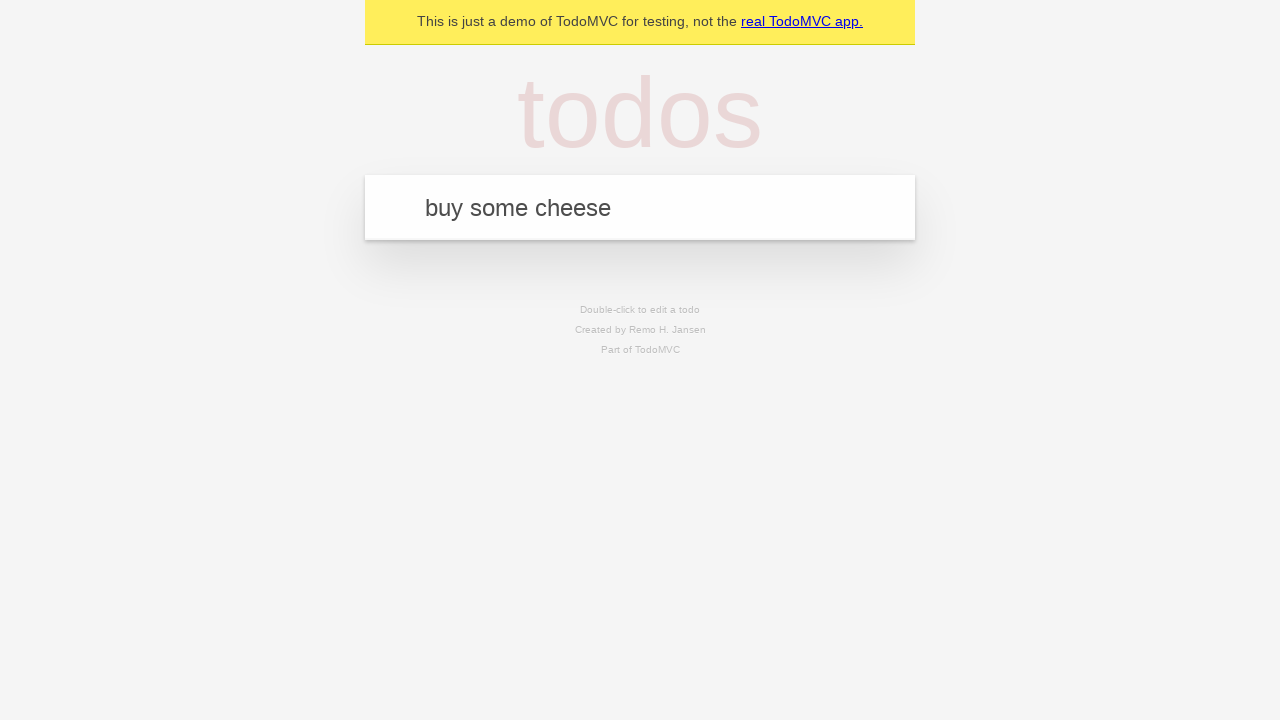

Pressed Enter to add first todo item on internal:attr=[placeholder="What needs to be done?"i]
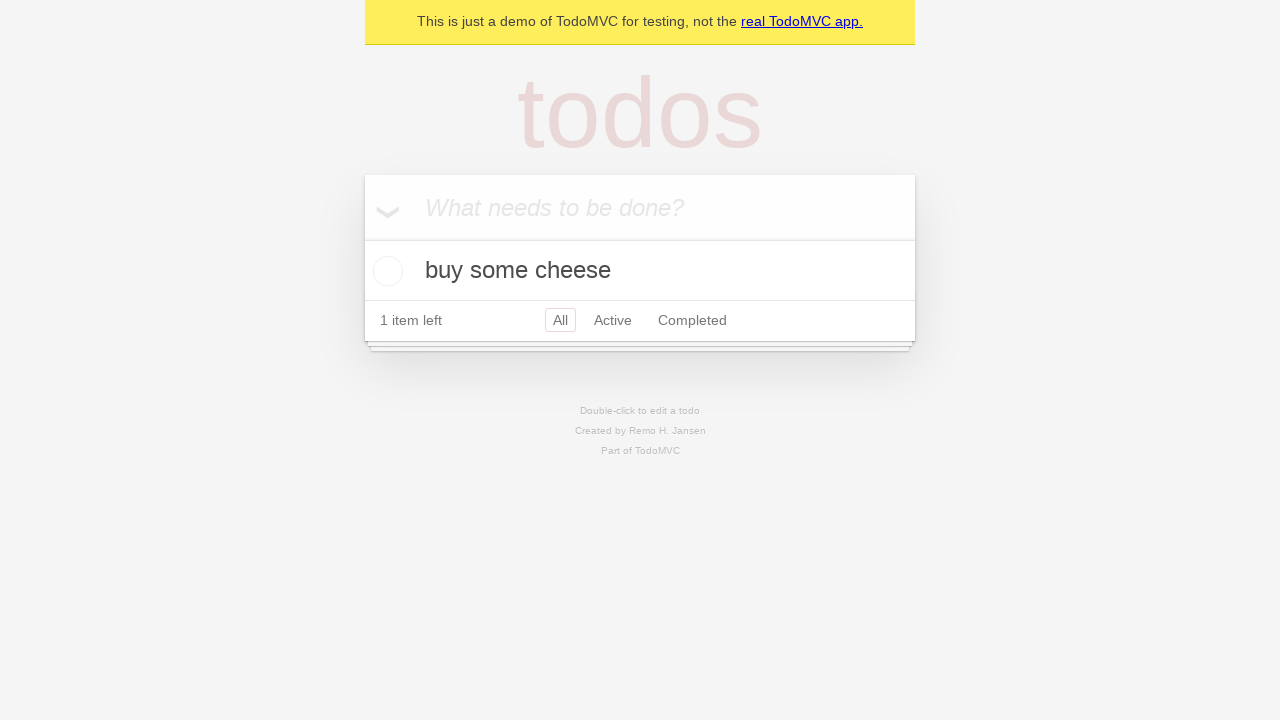

Filled todo input with 'feed the cat' on internal:attr=[placeholder="What needs to be done?"i]
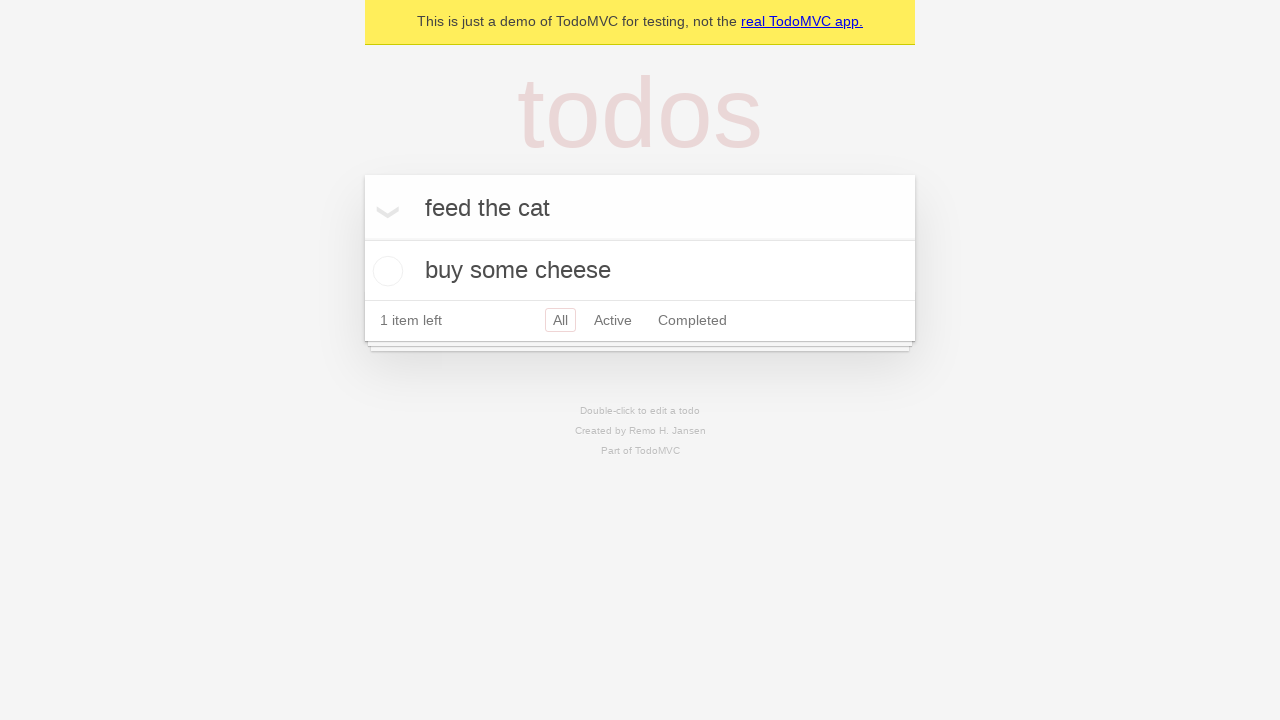

Pressed Enter to add second todo item on internal:attr=[placeholder="What needs to be done?"i]
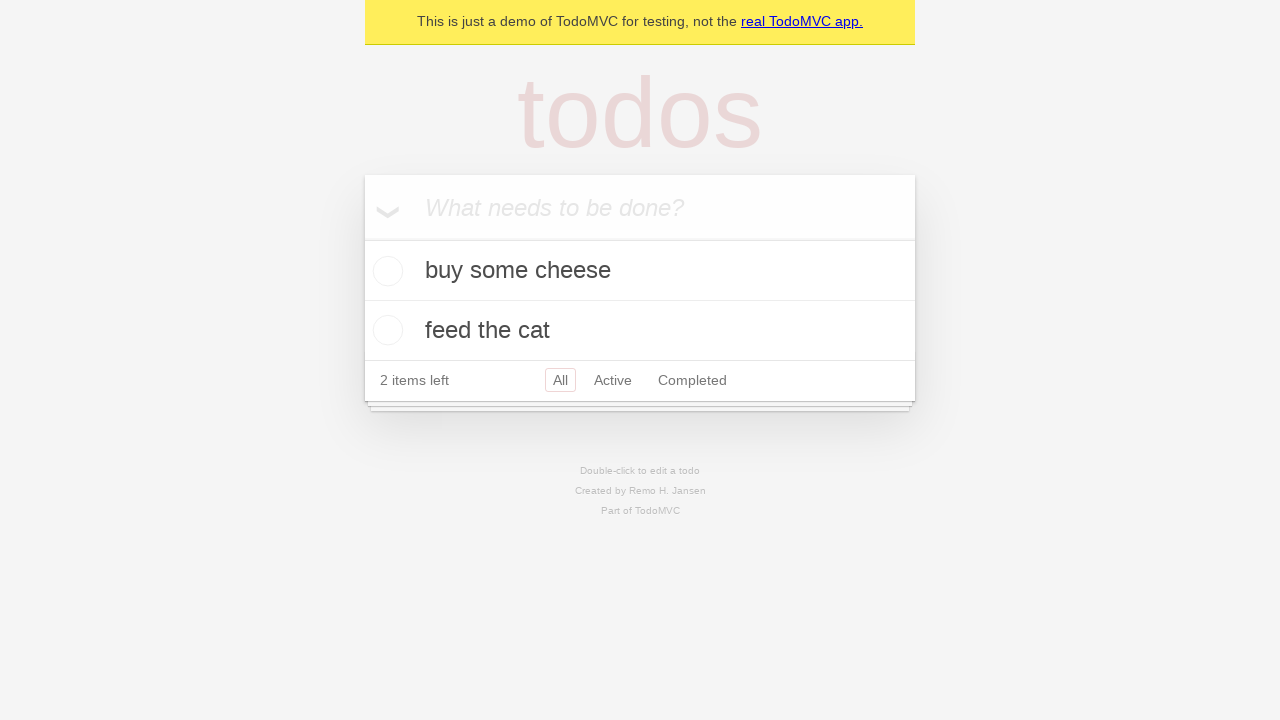

Verified todo items are visible in the list
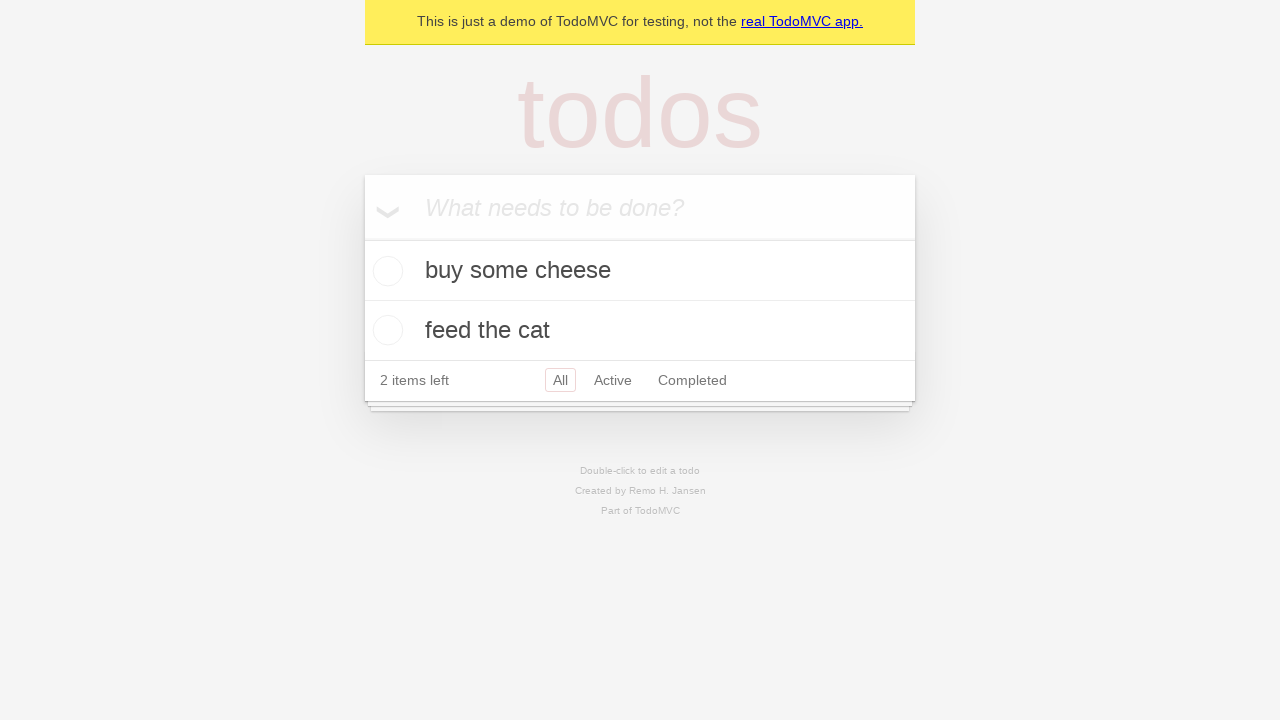

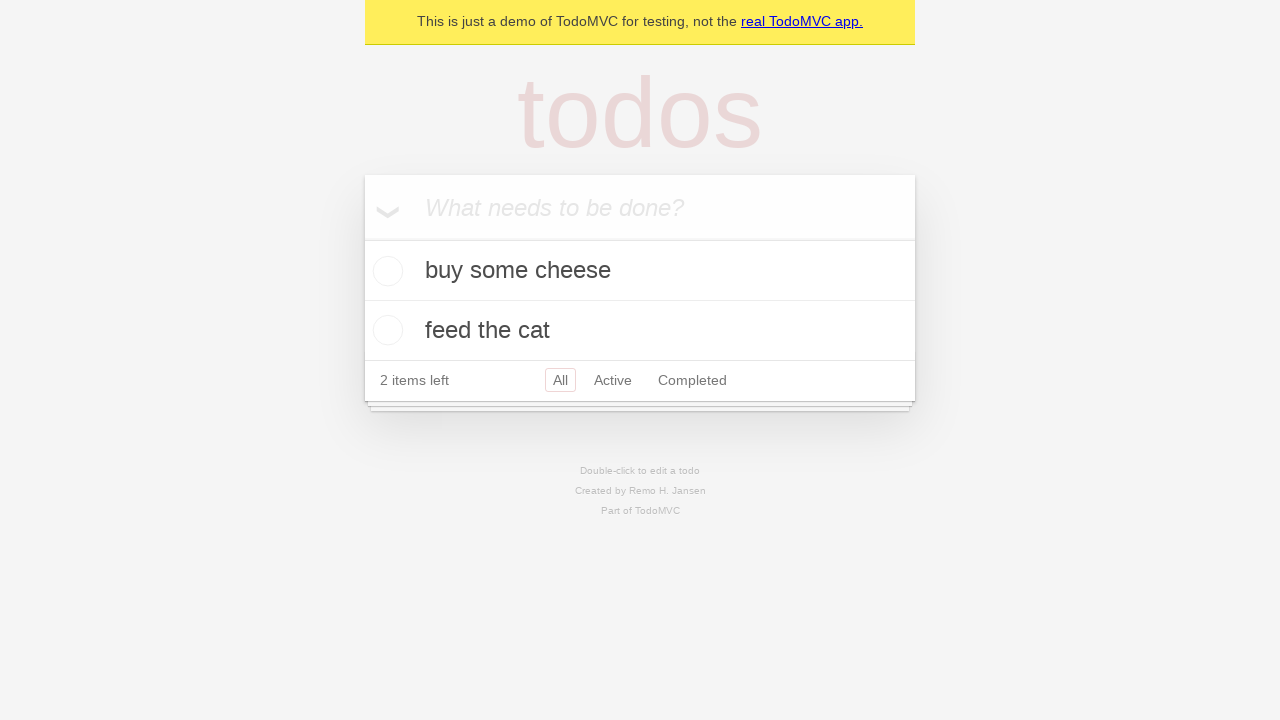